Tests prompt alert functionality by clicking a button to trigger a prompt, entering text, accepting it, and verifying the result

Starting URL: https://www.leafground.com/alert.xhtml

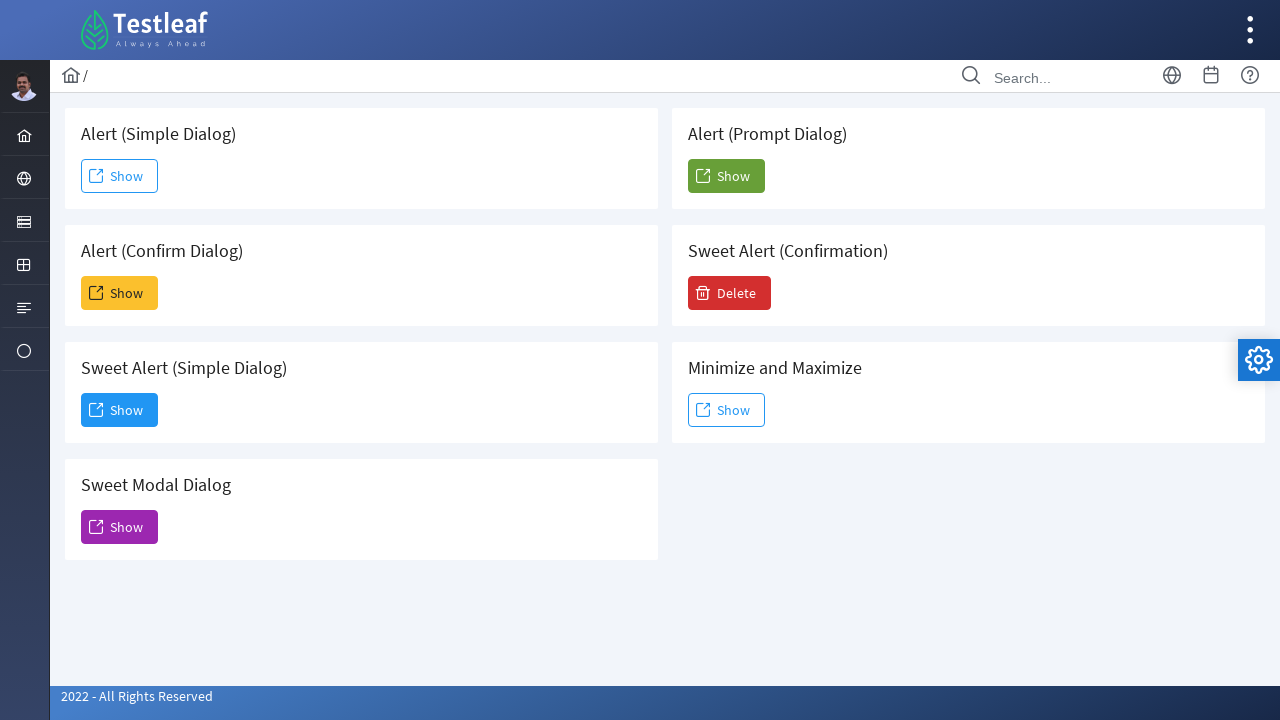

Clicked 'Show' button to trigger prompt alert at (726, 176) on (//span[text()='Show'])[5]
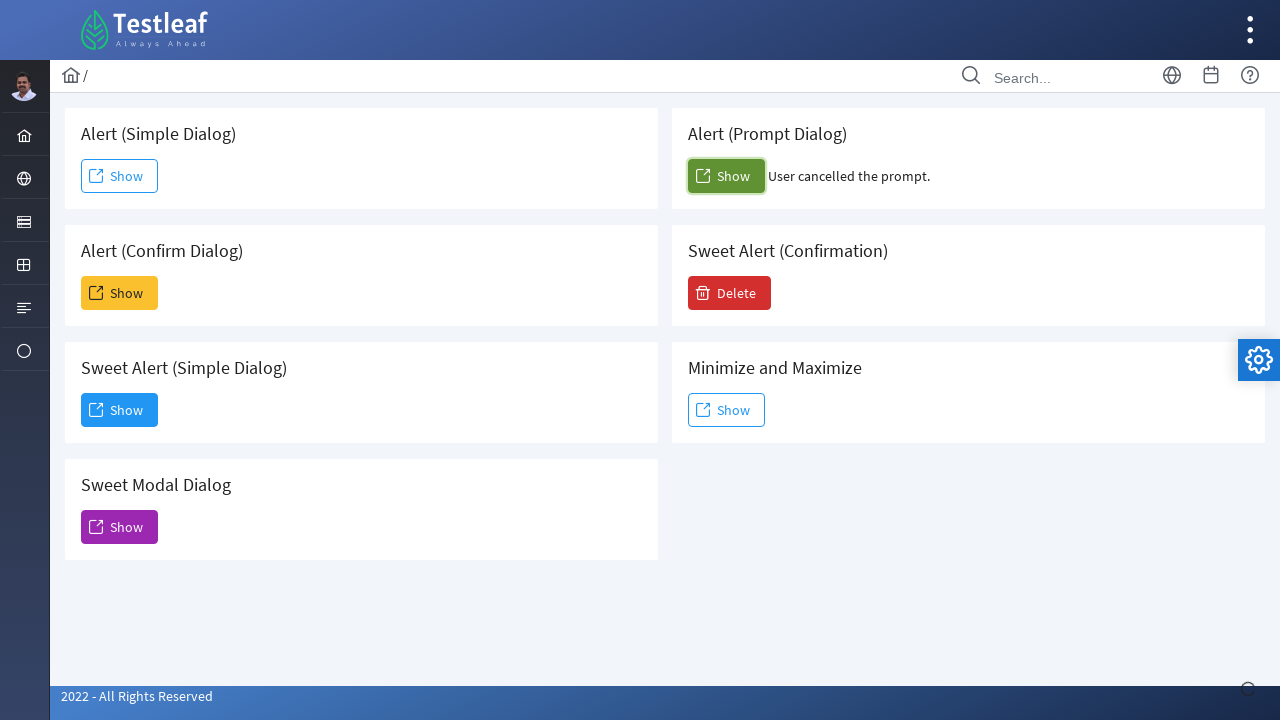

Set up dialog handler to accept prompt with text 'Kavya'
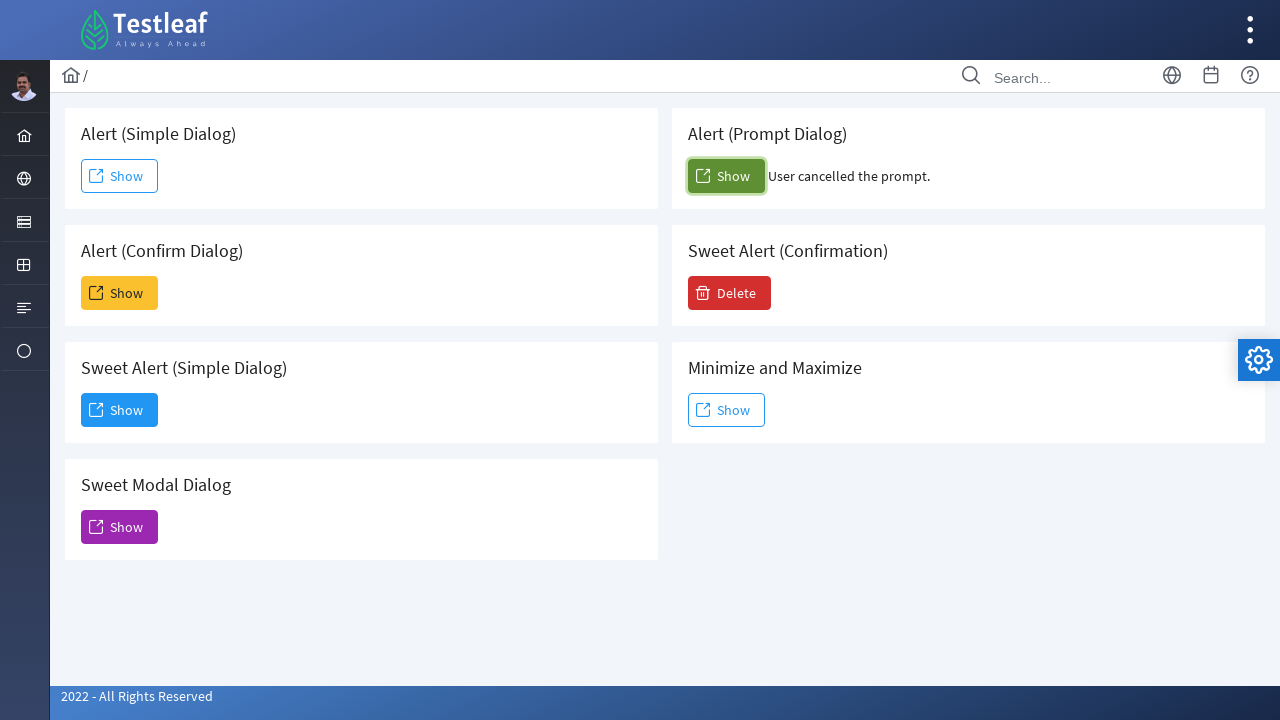

Waited for result element to appear
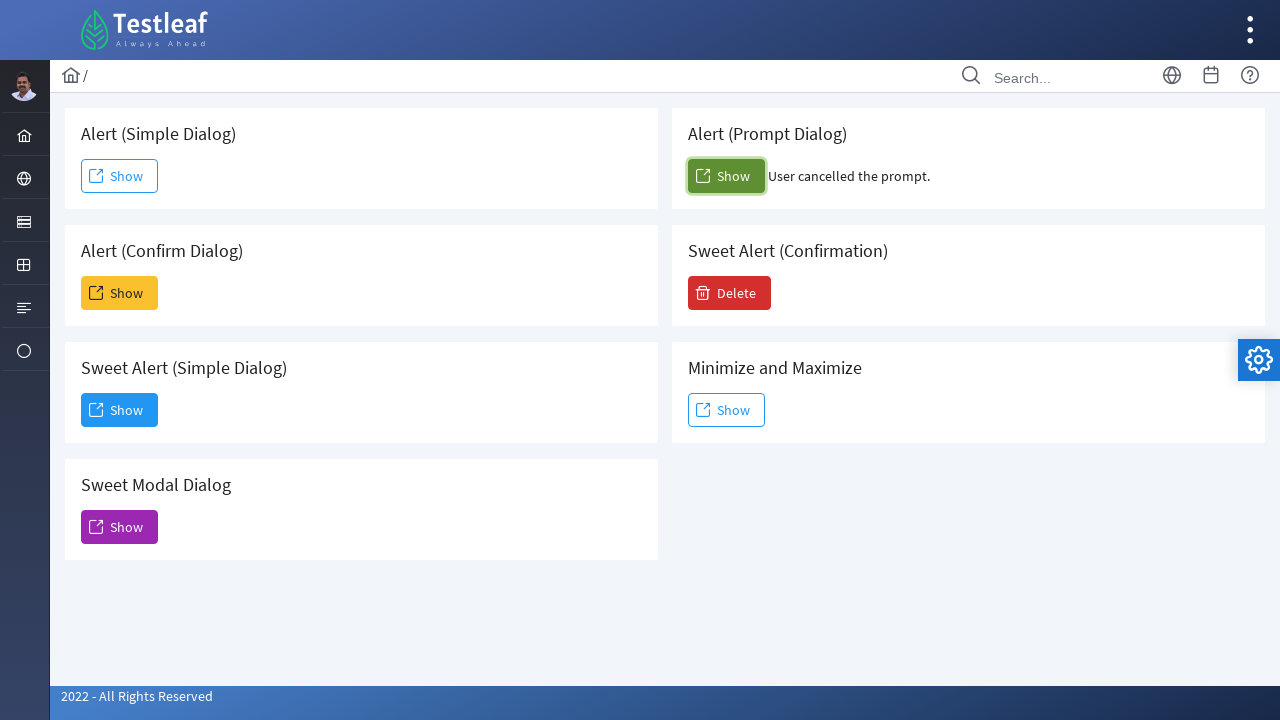

Retrieved result text: User cancelled the prompt.
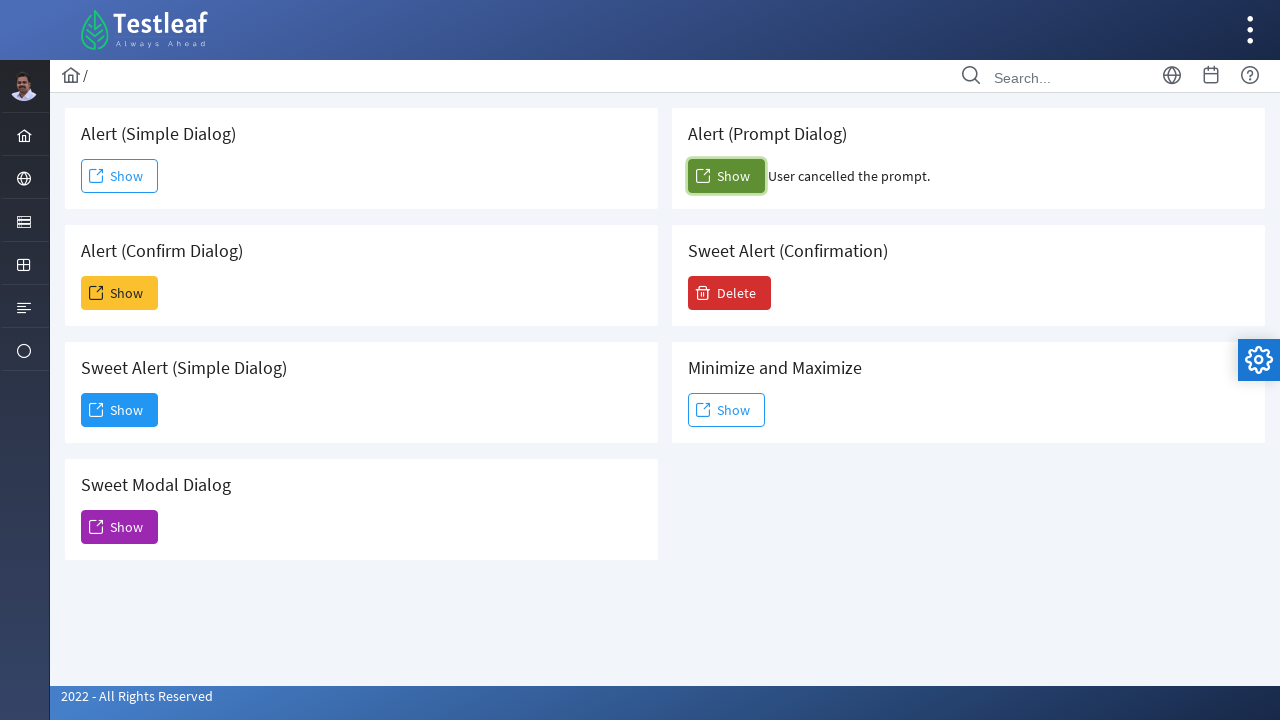

Printed result text to console
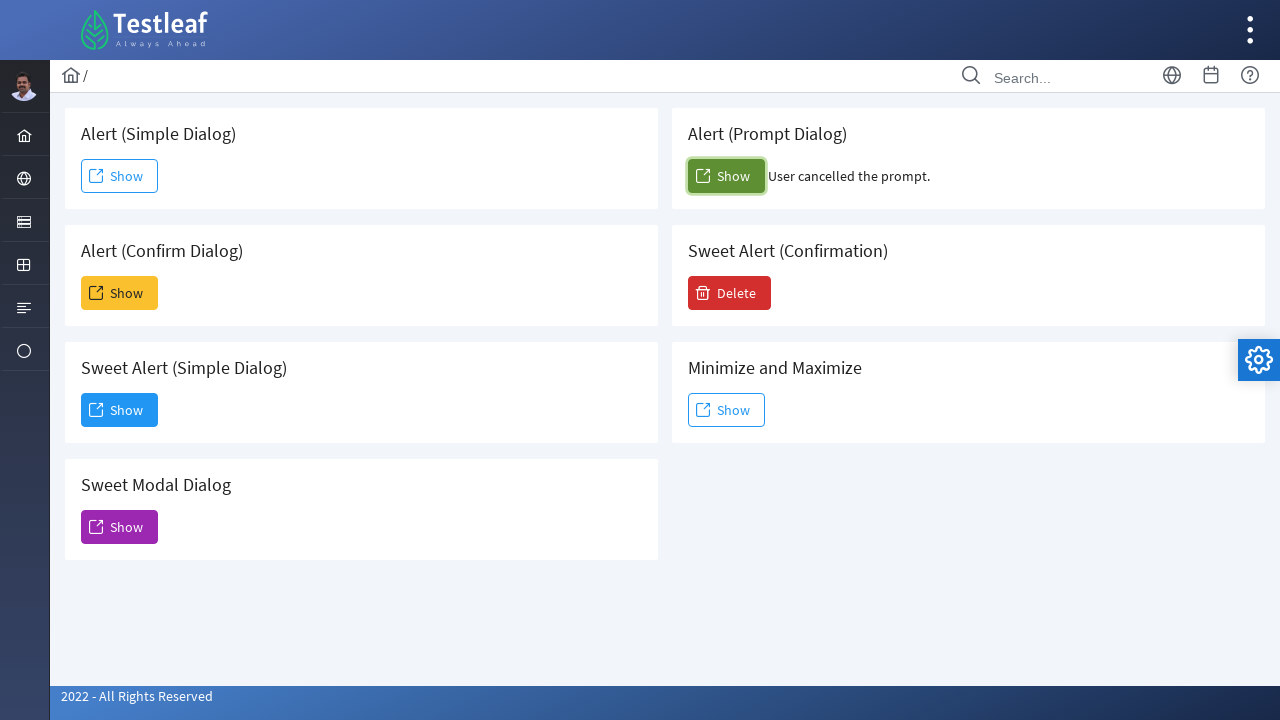

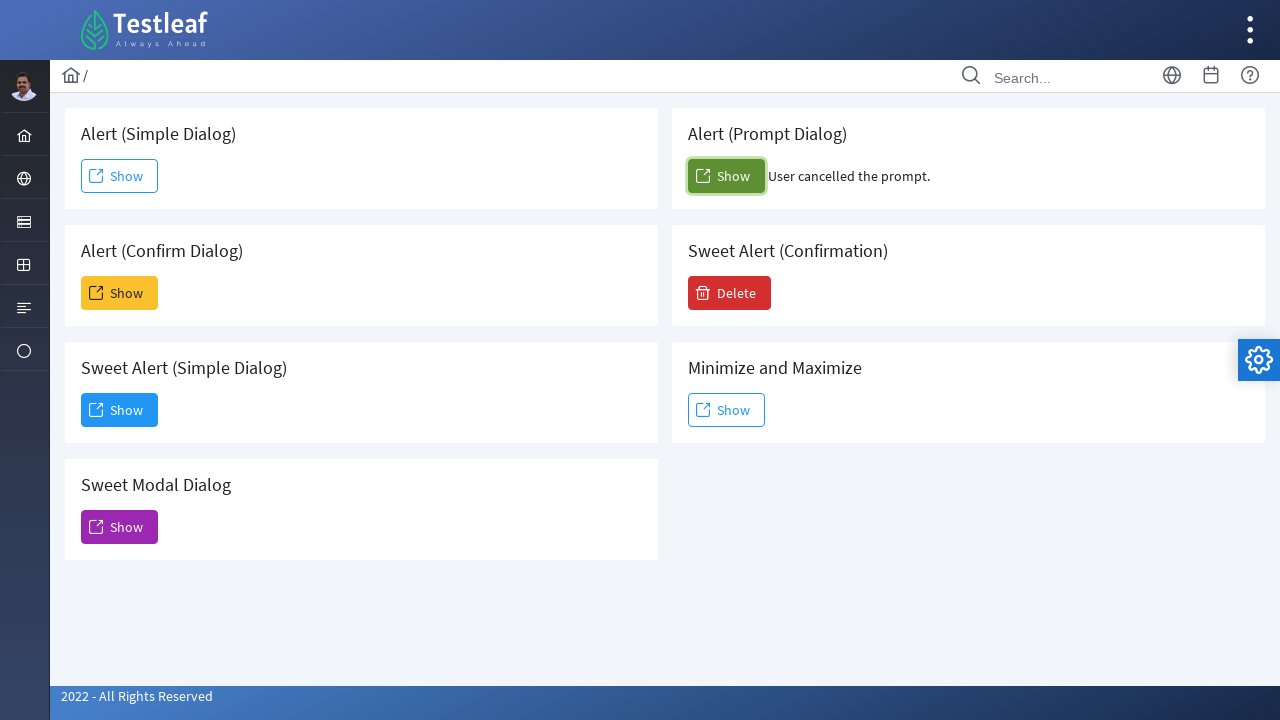